Verifies that the Categories headline text is displayed on the homepage

Starting URL: https://www.demoblaze.com/

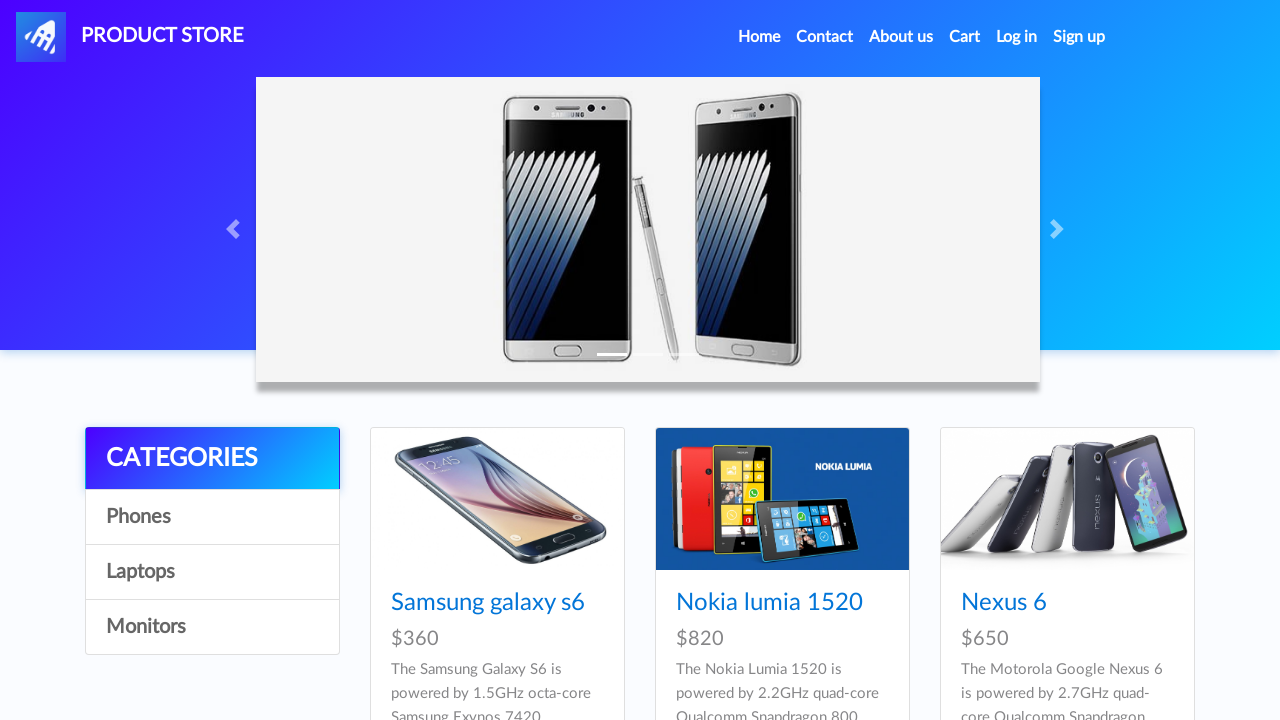

Categories headline element is now visible on the homepage
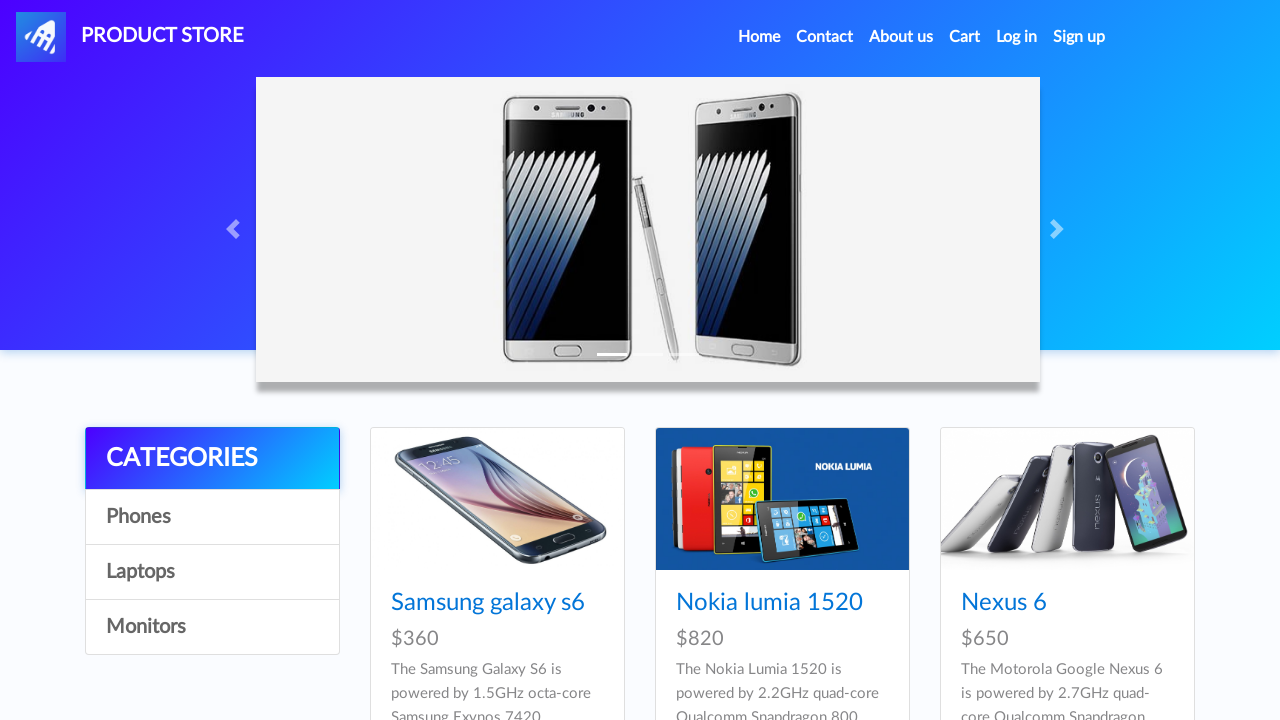

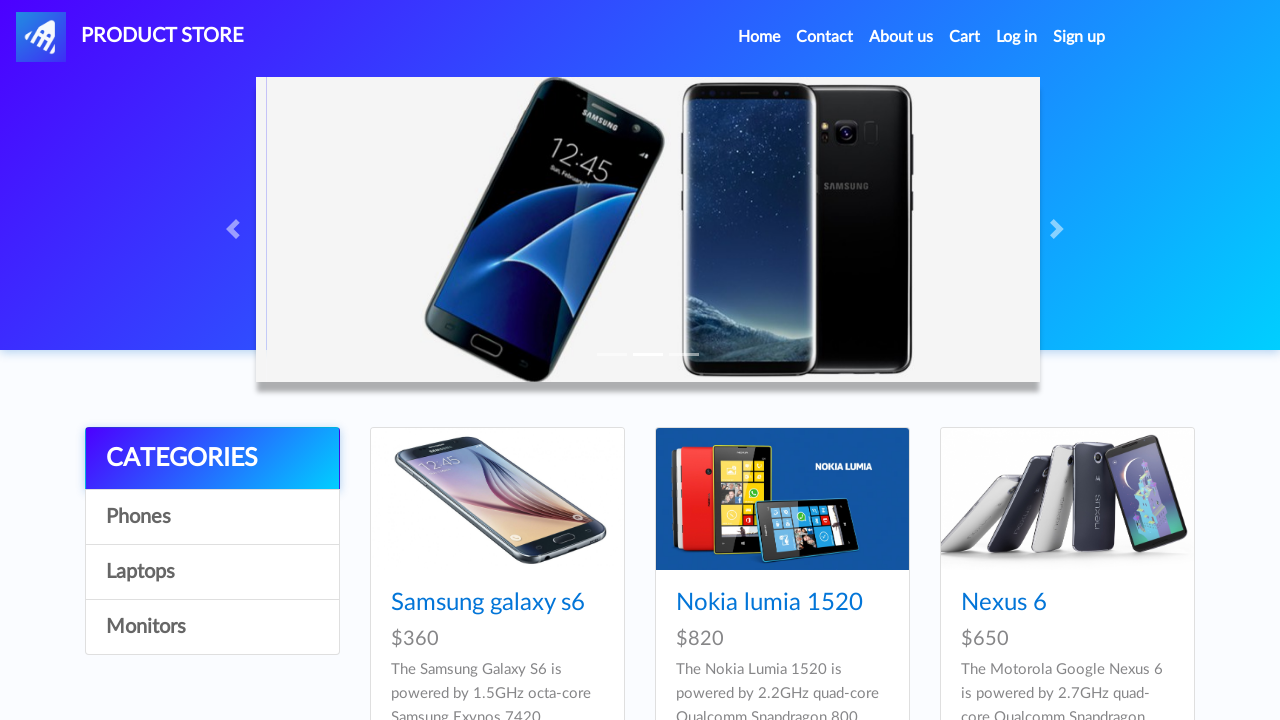